Tests a registration form by filling in first name, last name, and email fields, submitting the form, and verifying that a success message is displayed.

Starting URL: http://suninjuly.github.io/registration1.html

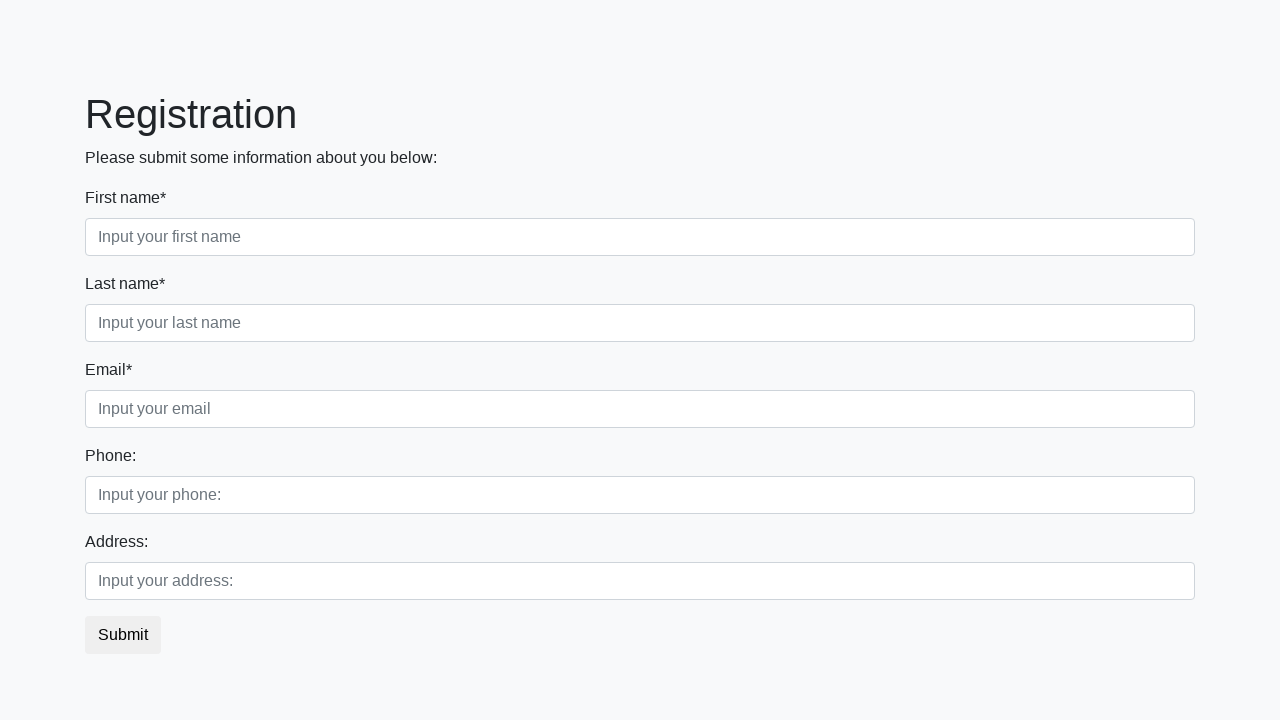

Filled first name field with 'Ivan' on .first
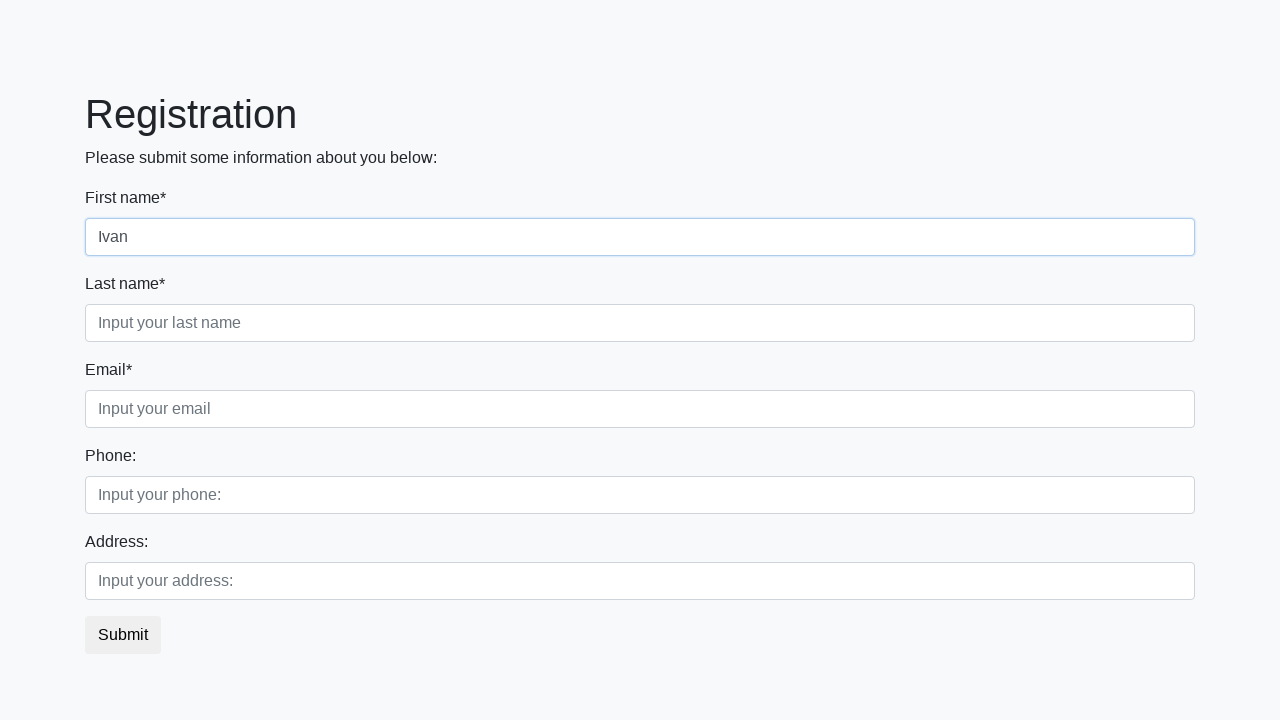

Filled last name field with 'Petrov' on .second
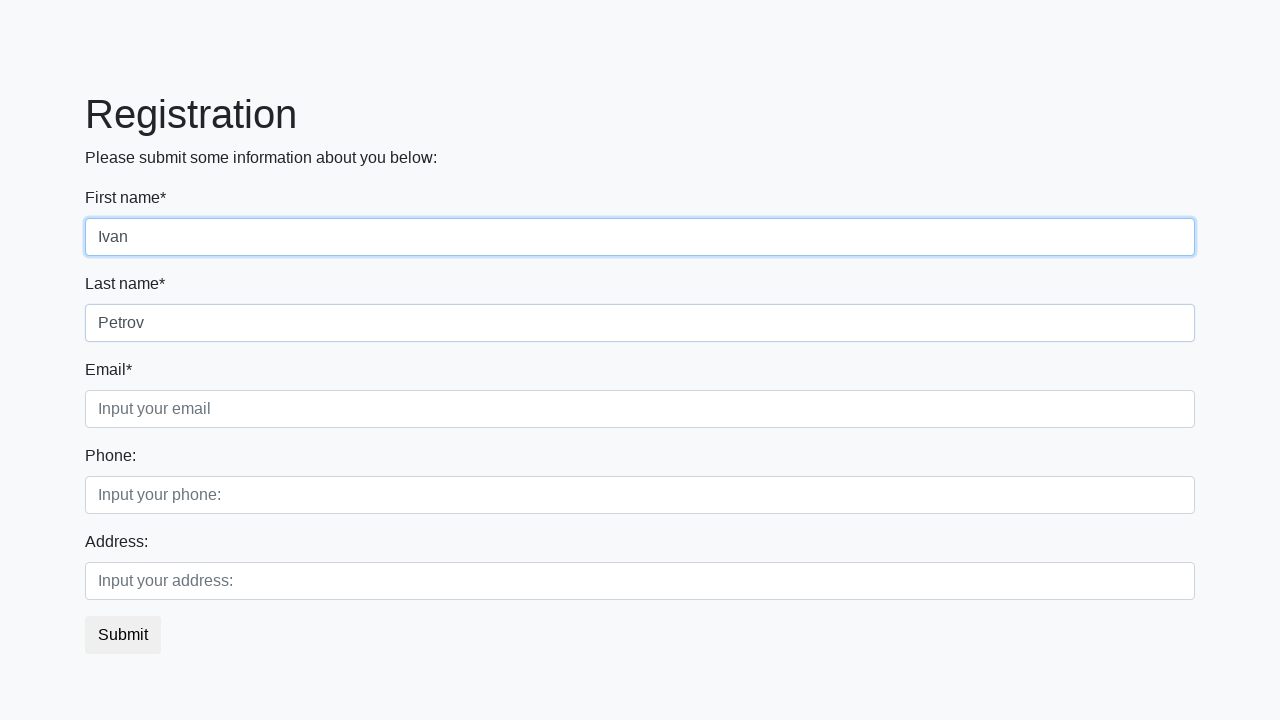

Filled email field with 'ipetrov@test.test' on .third
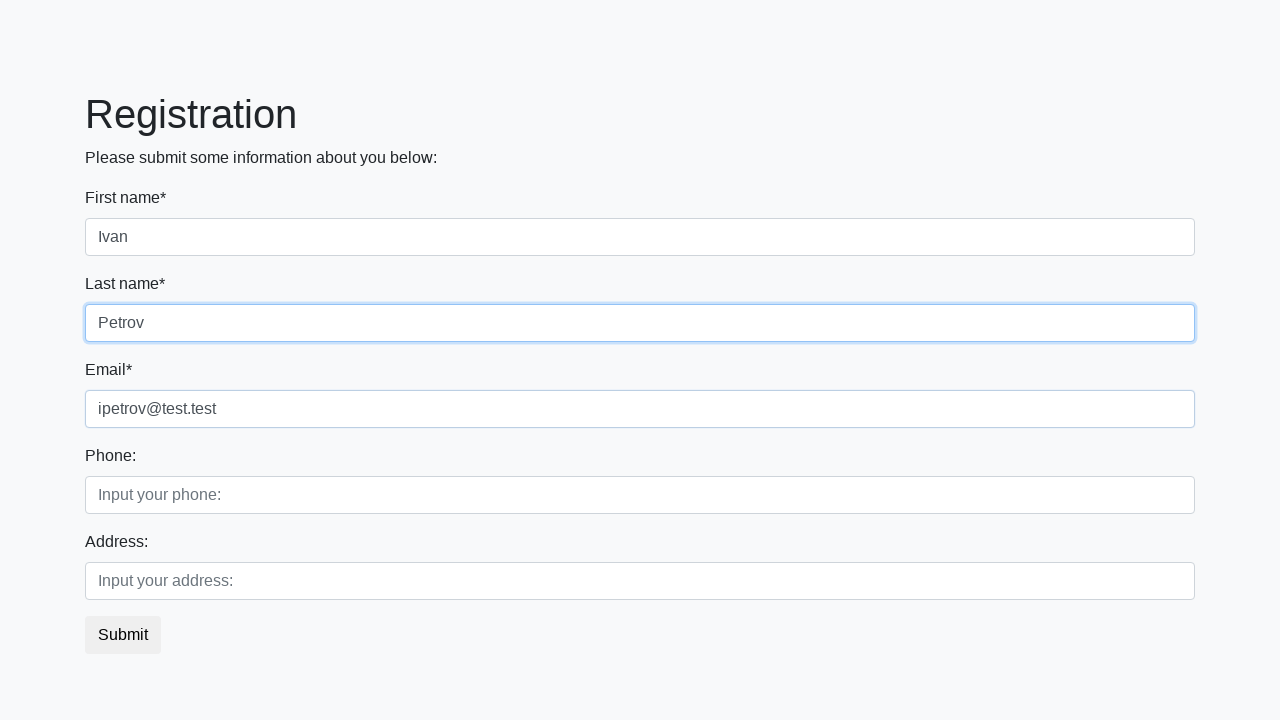

Clicked submit button to register at (123, 635) on button.btn
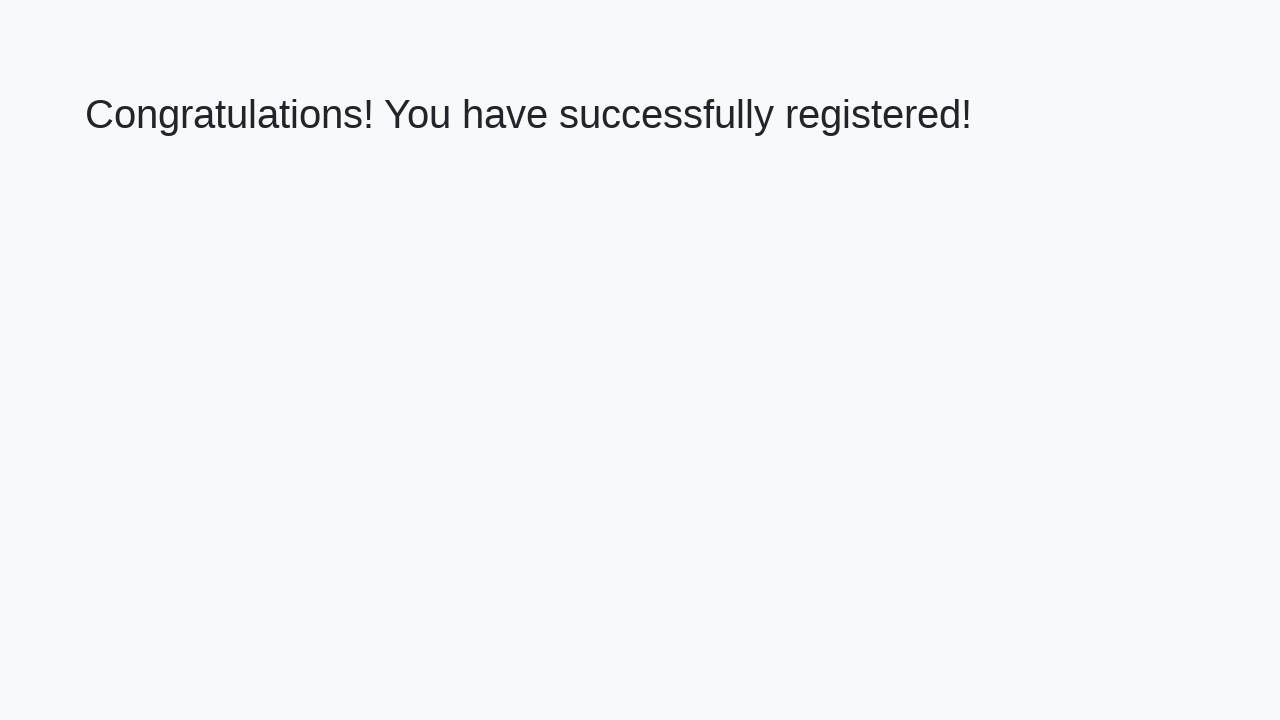

Success message header loaded
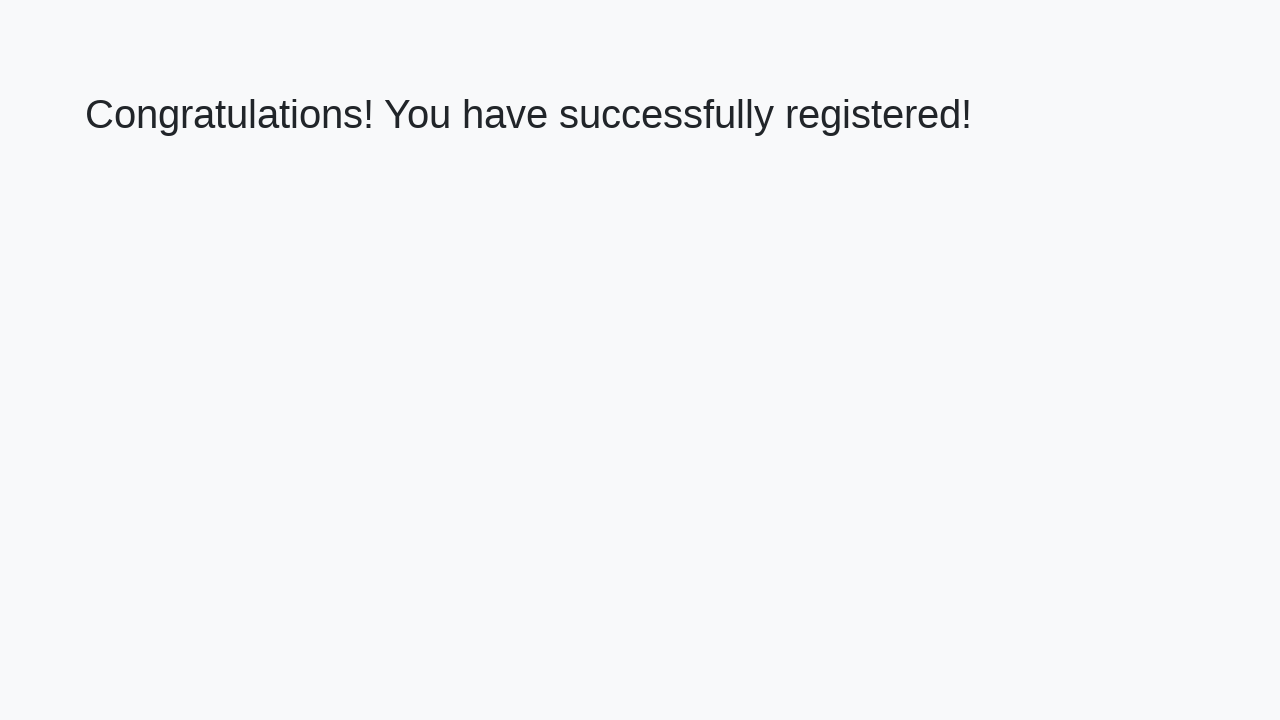

Retrieved success message text
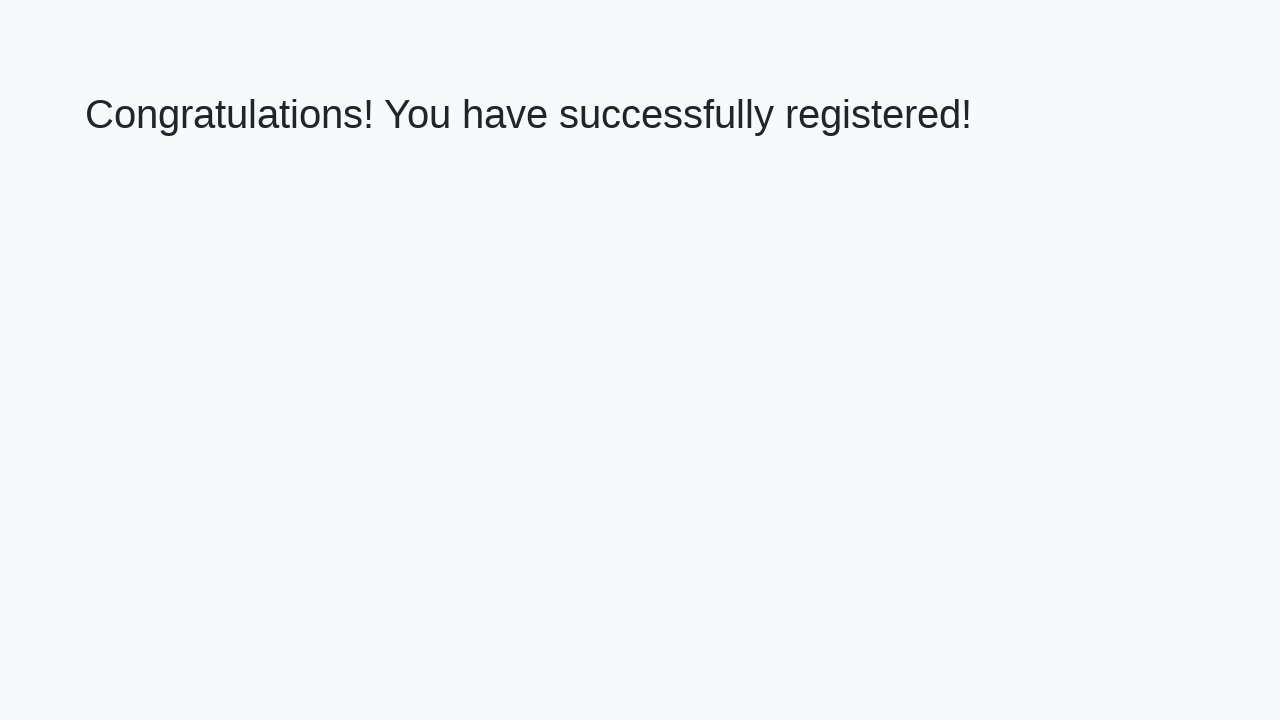

Verified success message: 'Congratulations! You have successfully registered!'
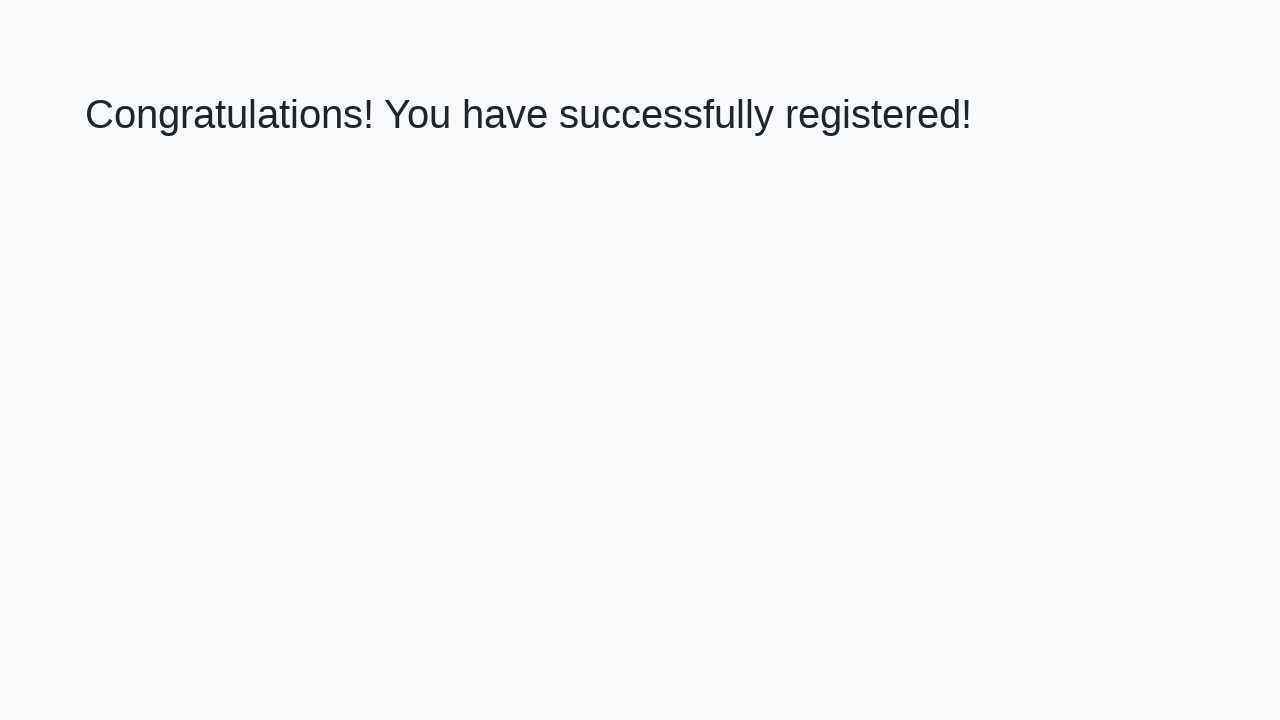

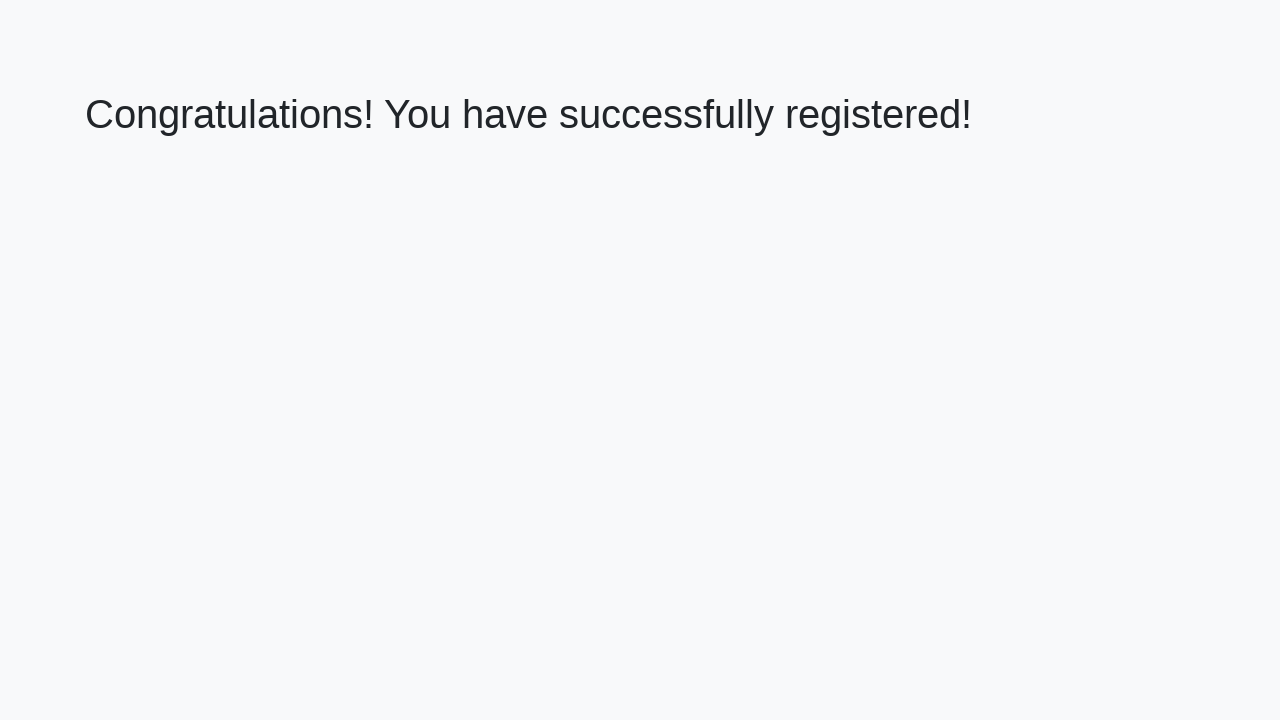